Tests country dropdown selection by selecting Colombia and verifying the dropdown value

Starting URL: https://letcode.in/dropdowns

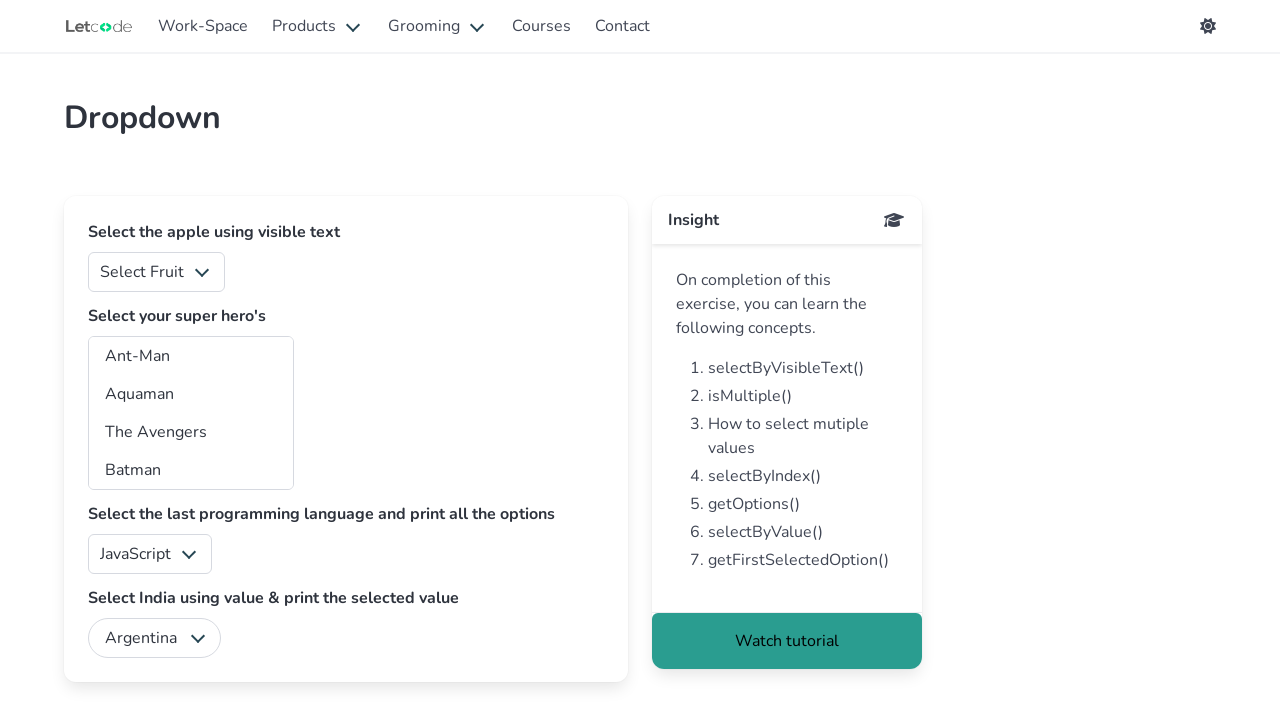

Navigated to dropdowns page
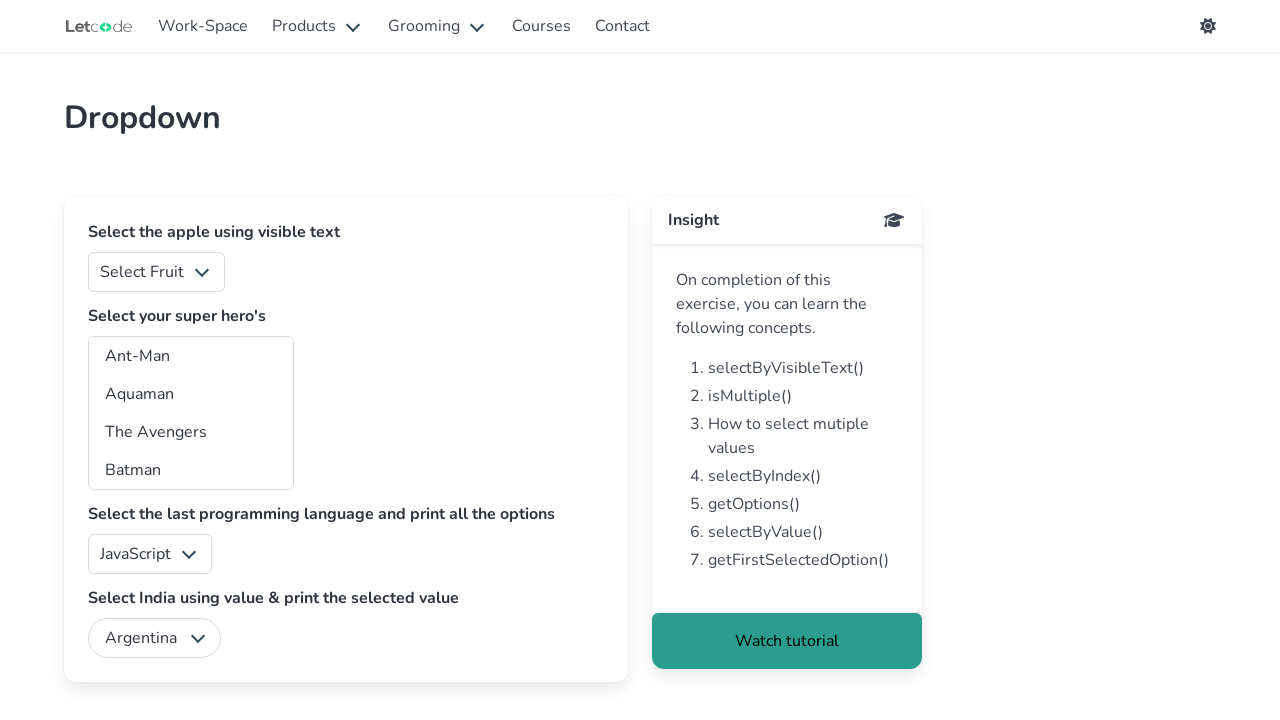

Selected 'Colombia' from country dropdown on #country
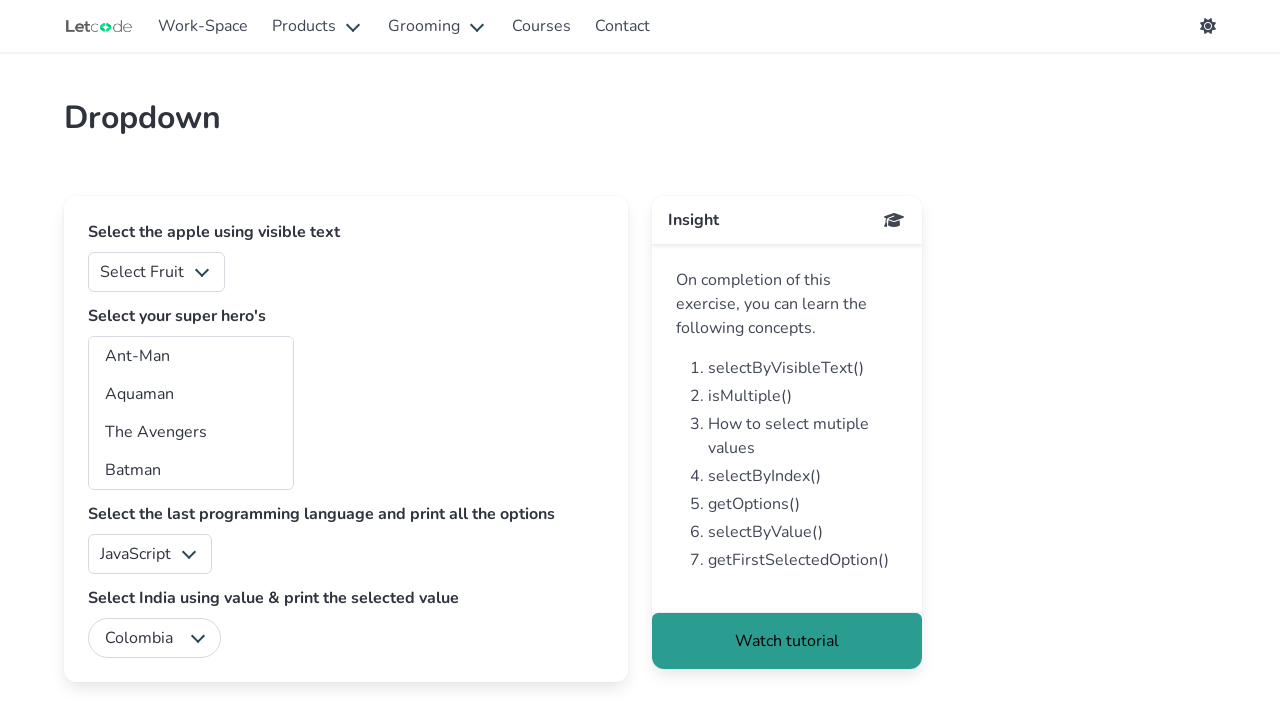

Retrieved dropdown value: Colombia
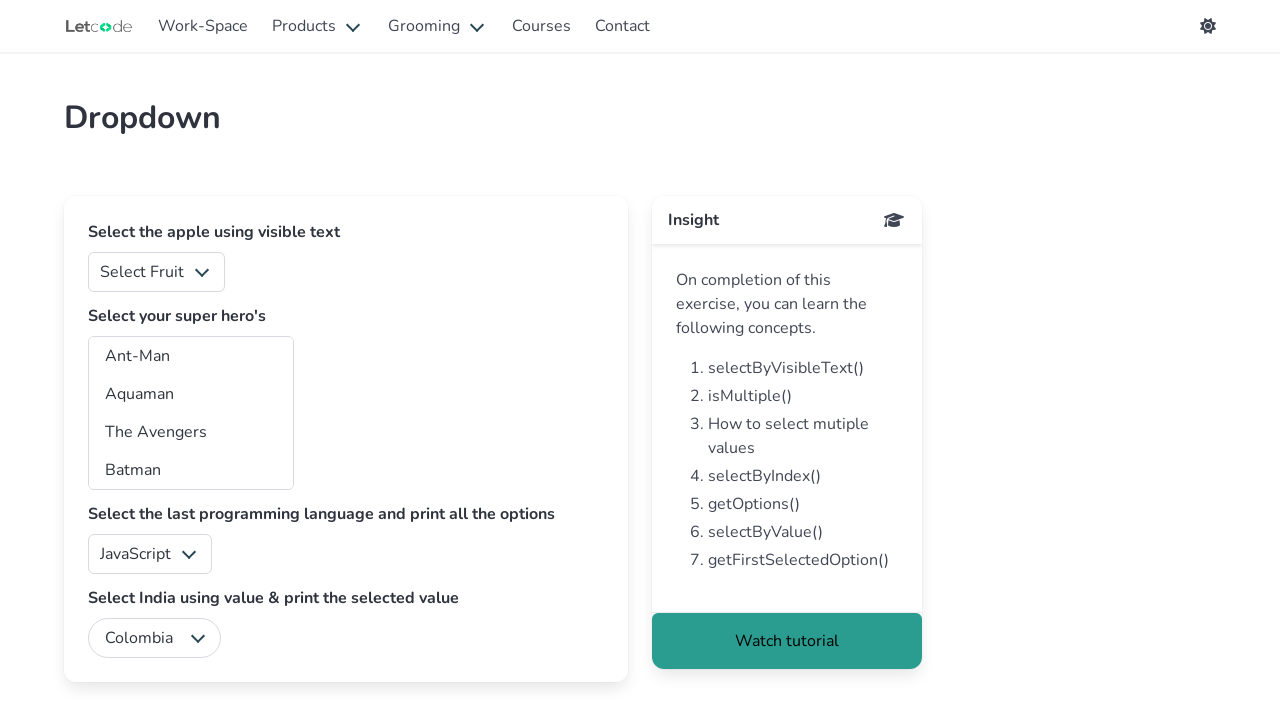

Verified that 'Colombia' is selected in the dropdown
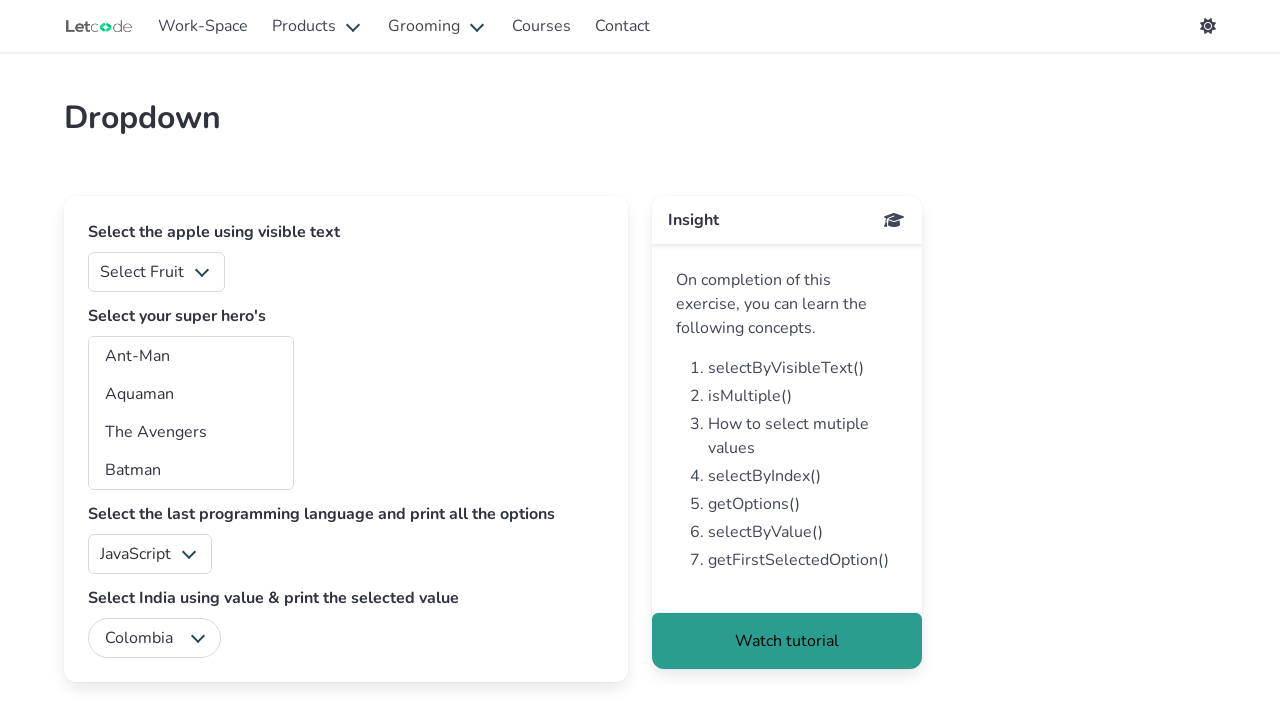

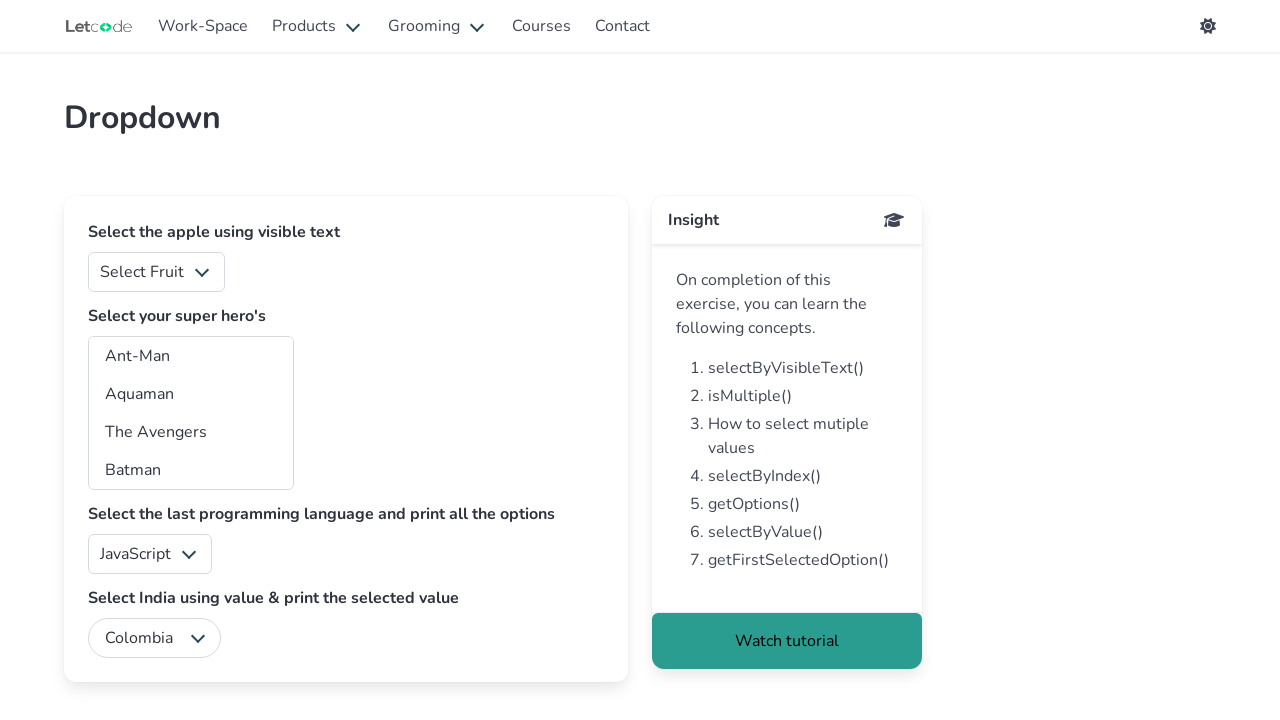